Tests that todo data persists after page reload

Starting URL: https://demo.playwright.dev/todomvc

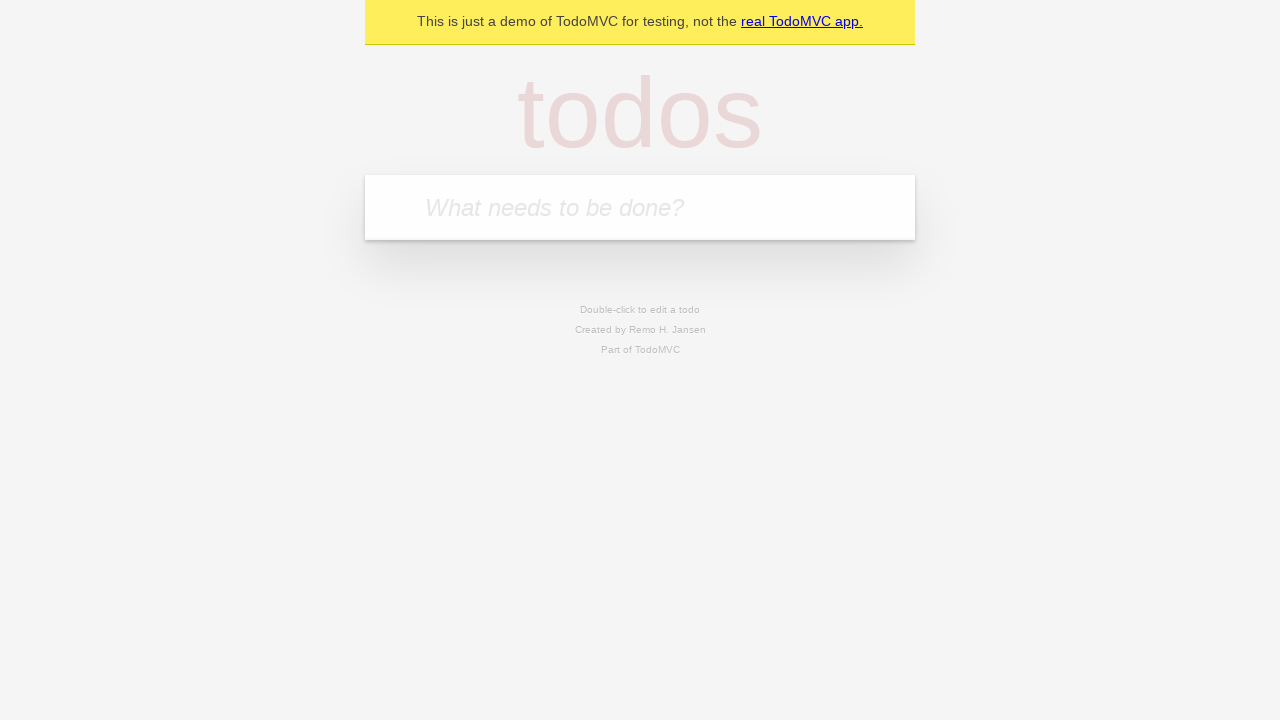

Filled new todo input with 'buy some cheese' on .new-todo
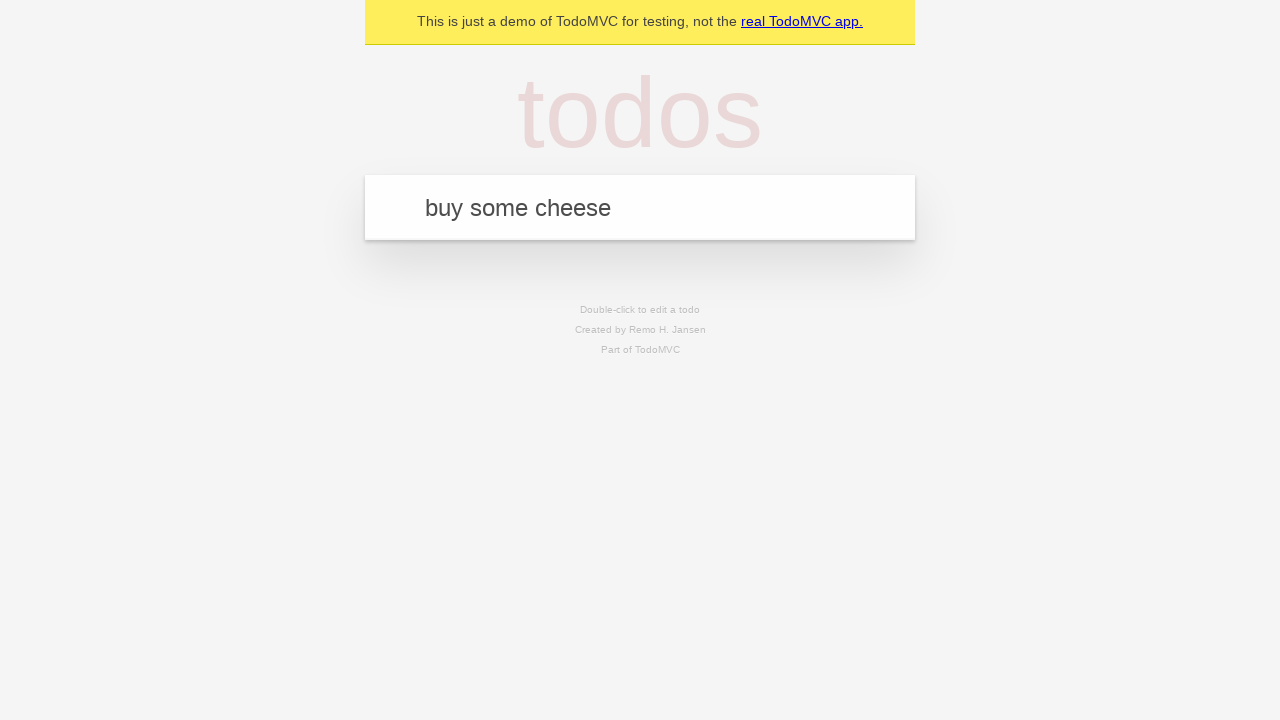

Pressed Enter to create first todo item on .new-todo
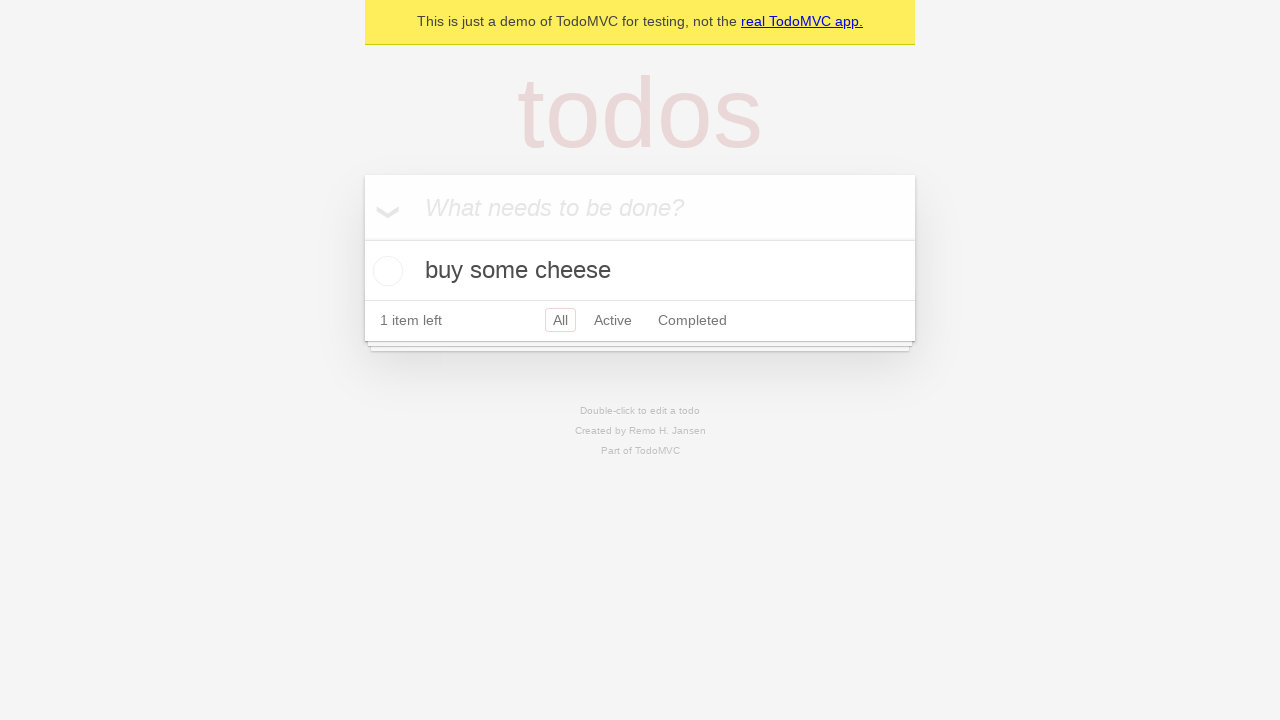

Filled new todo input with 'feed the cat' on .new-todo
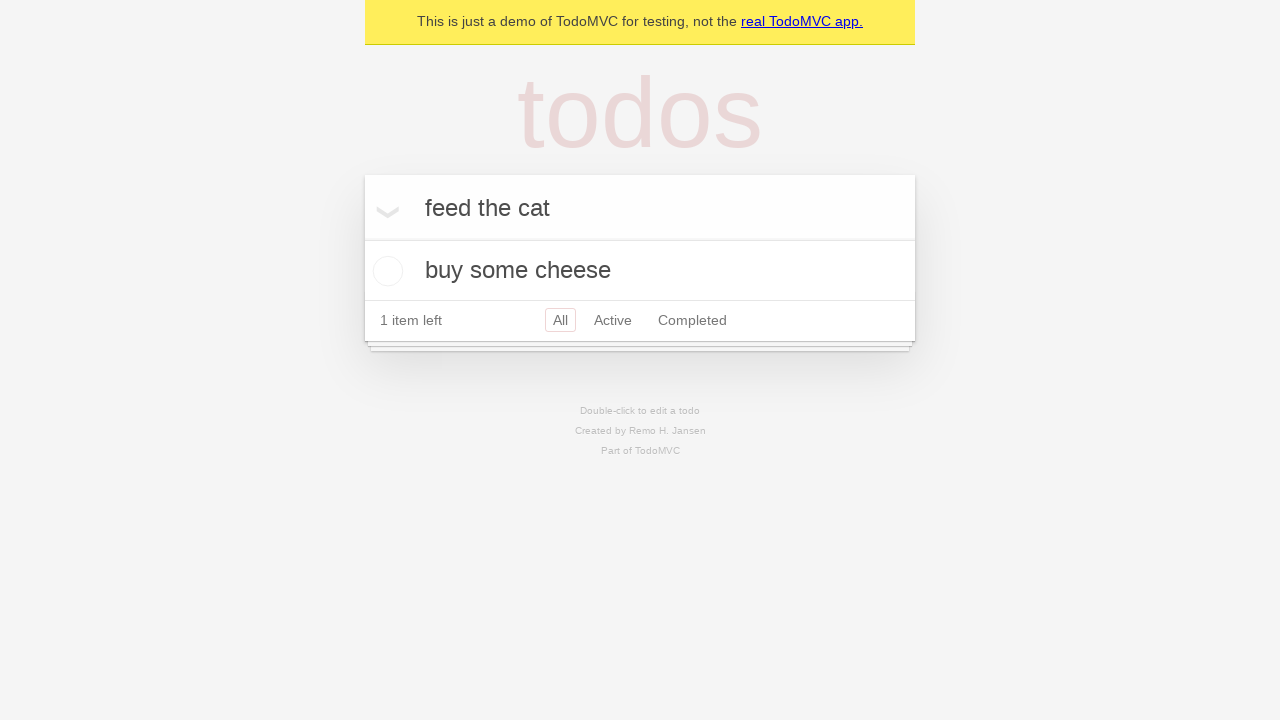

Pressed Enter to create second todo item on .new-todo
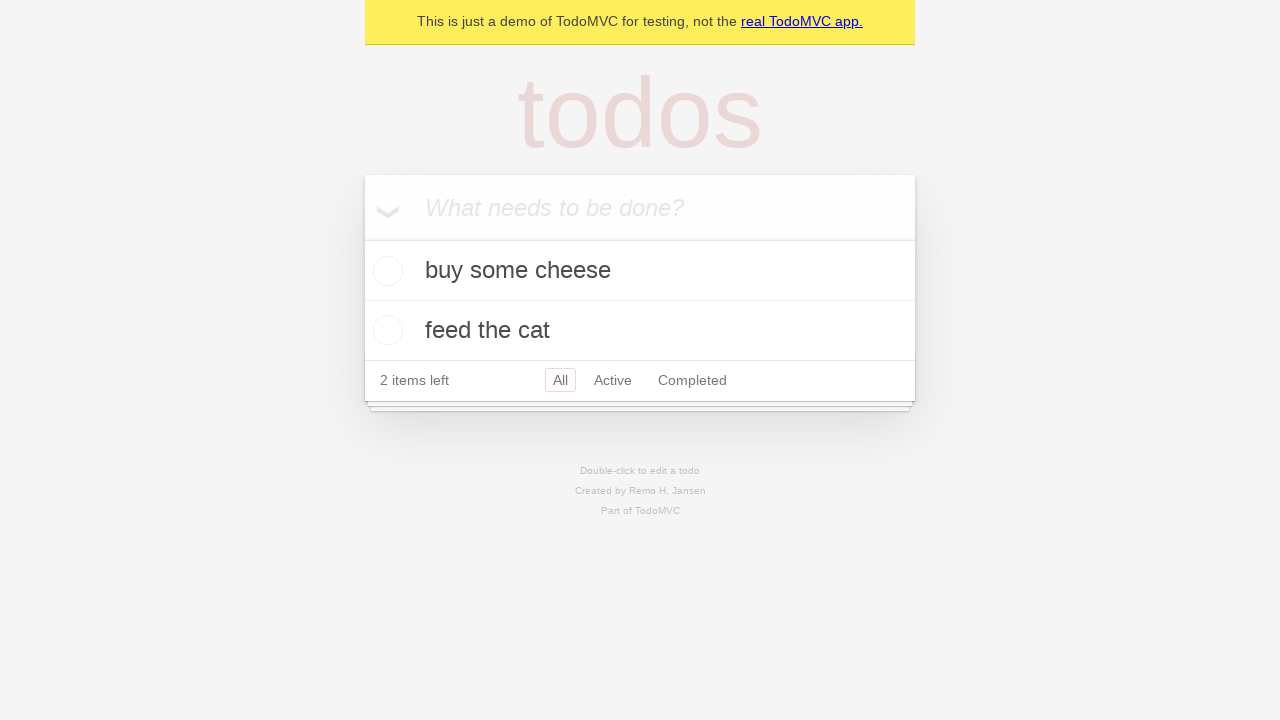

Located all todo items in the list
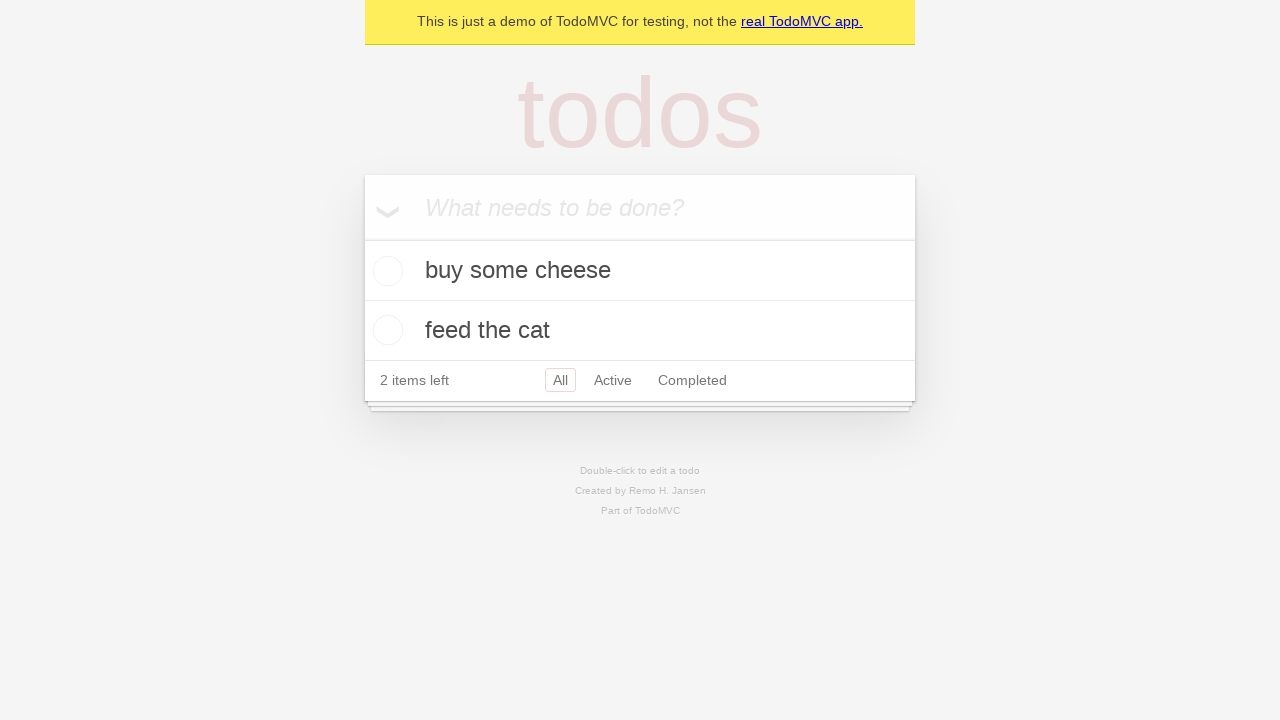

Checked the first todo item as complete at (385, 271) on .todo-list li >> nth=0 >> .toggle
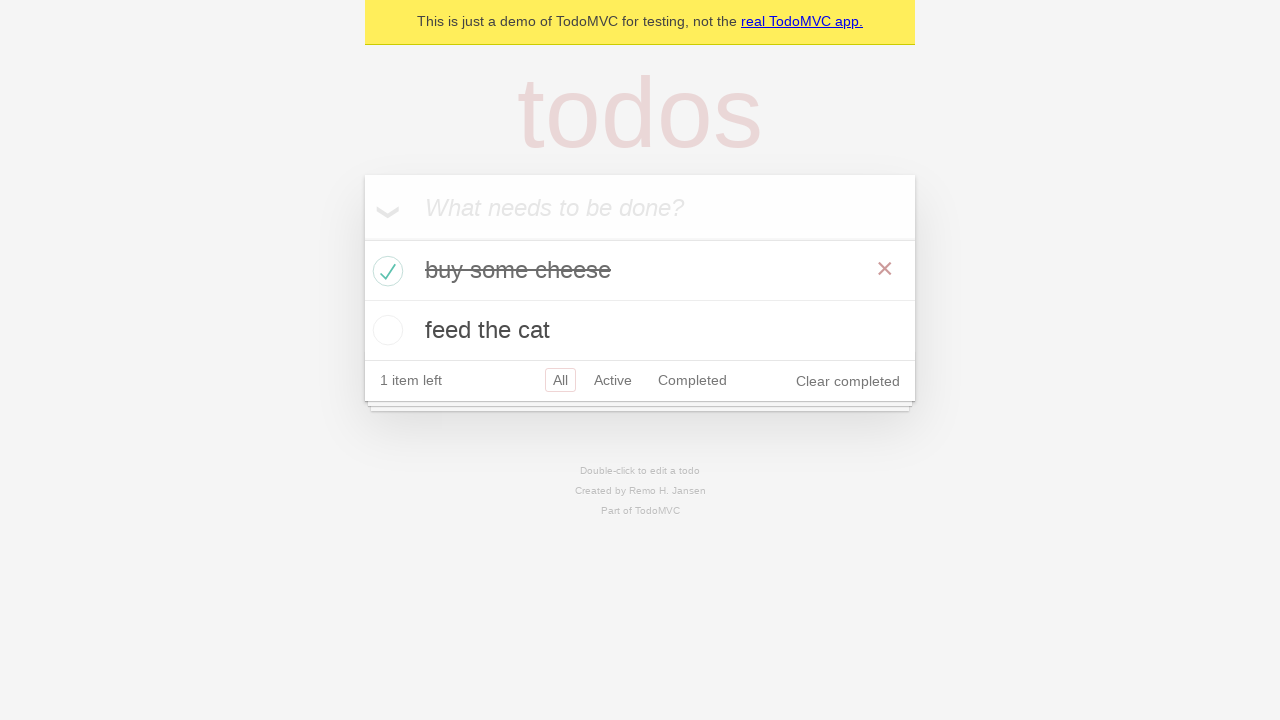

Reloaded the page to test data persistence
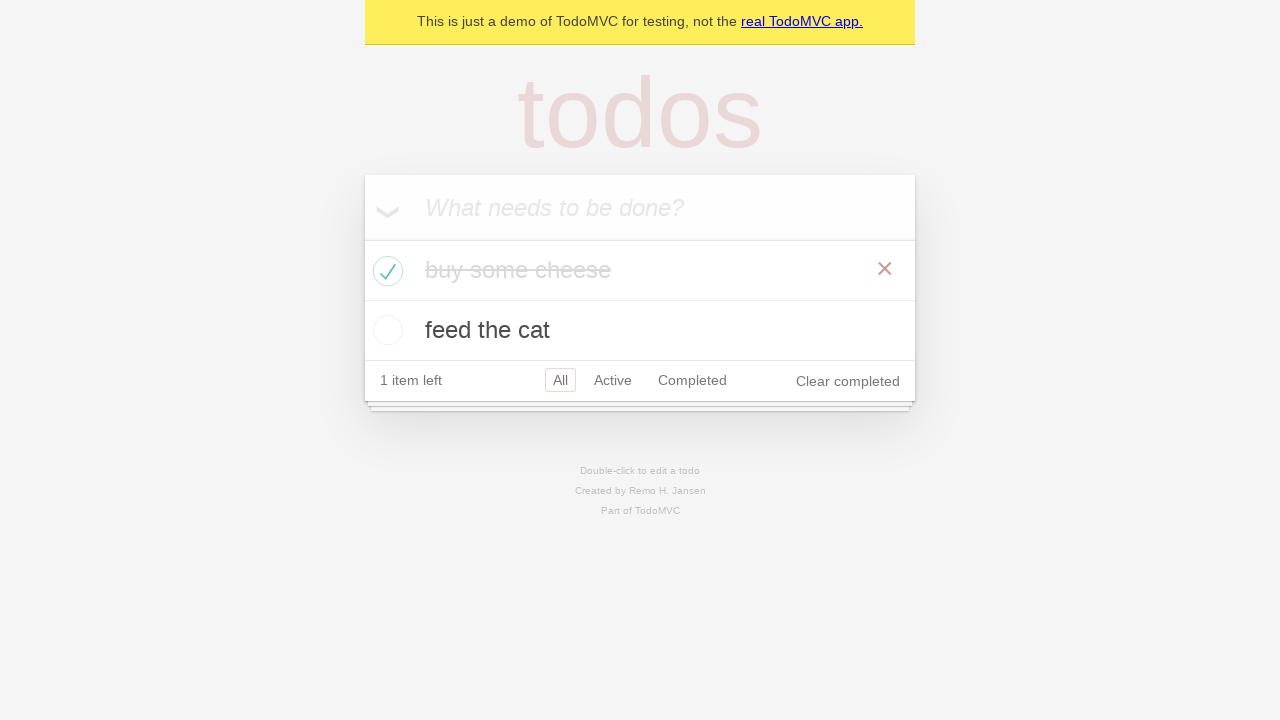

Waited for todo items to load after page reload
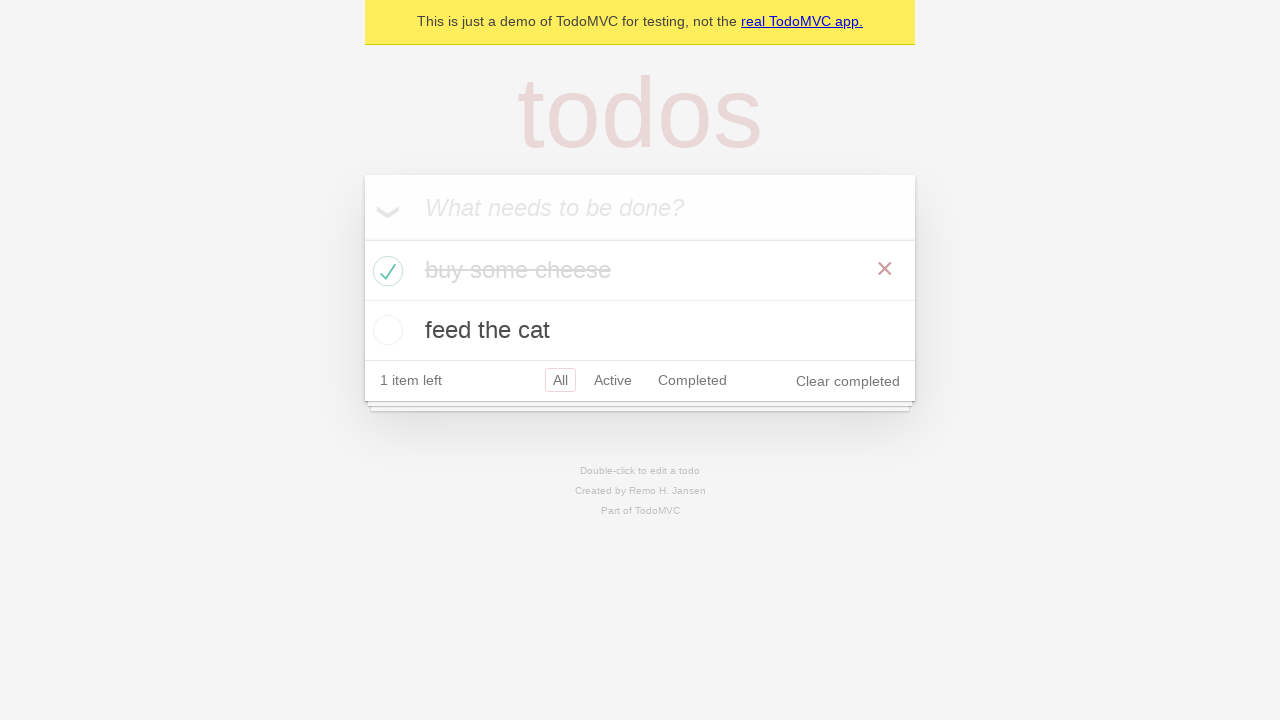

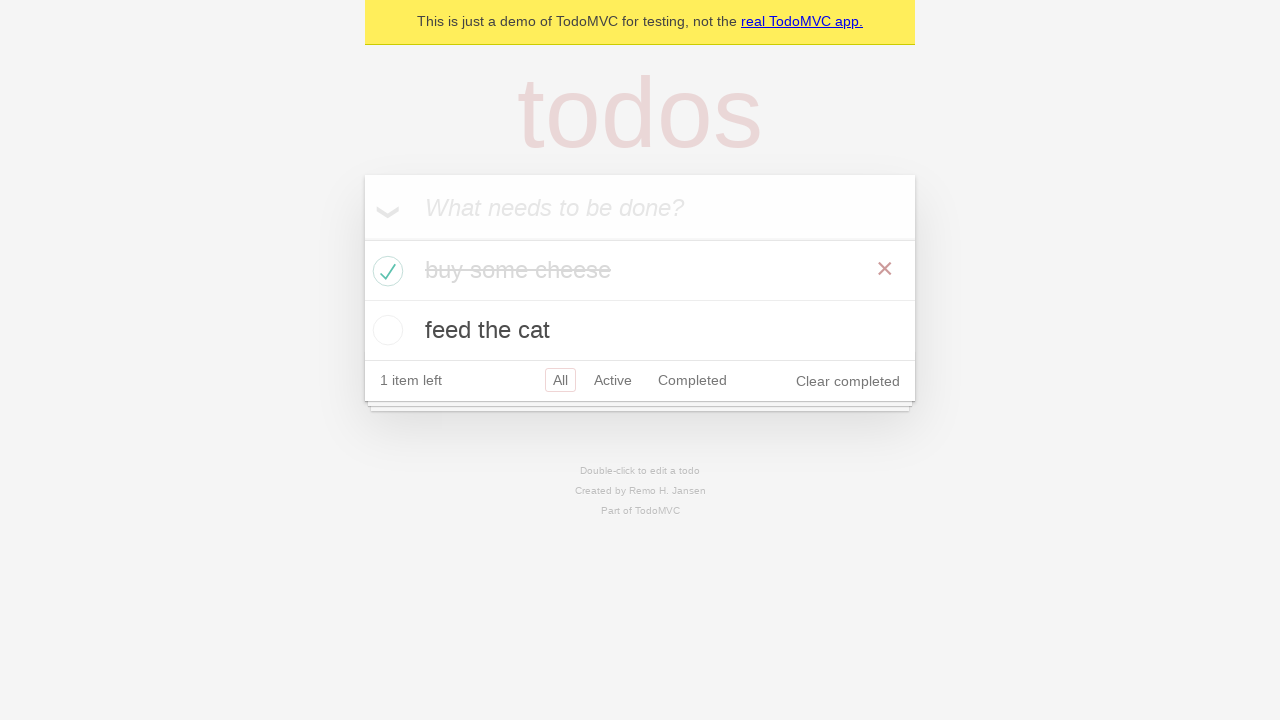